Tests drag and drop functionality by dragging a "Mobile Charger" element and dropping it onto the "Mobile Accessories" category

Starting URL: https://demoapps.qspiders.com/ui/dragDrop/dragToCorrect?sublist=1

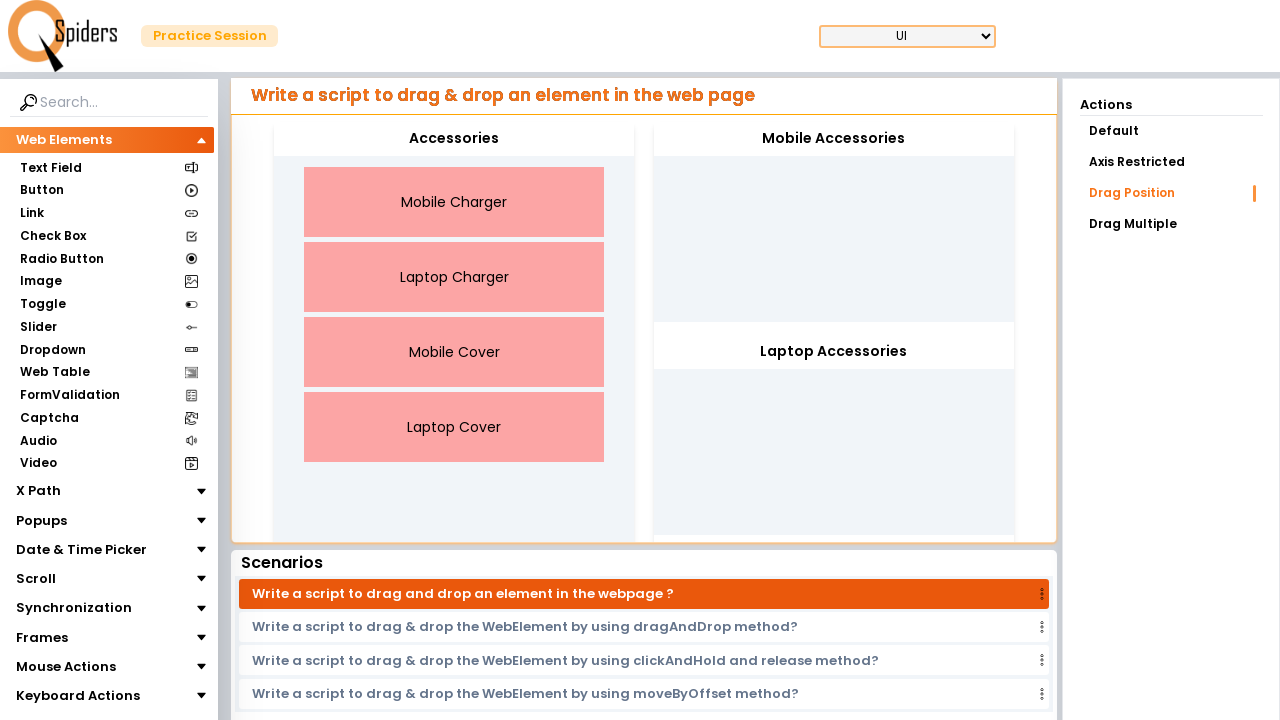

Waited for 'Mobile Charger' element to be visible
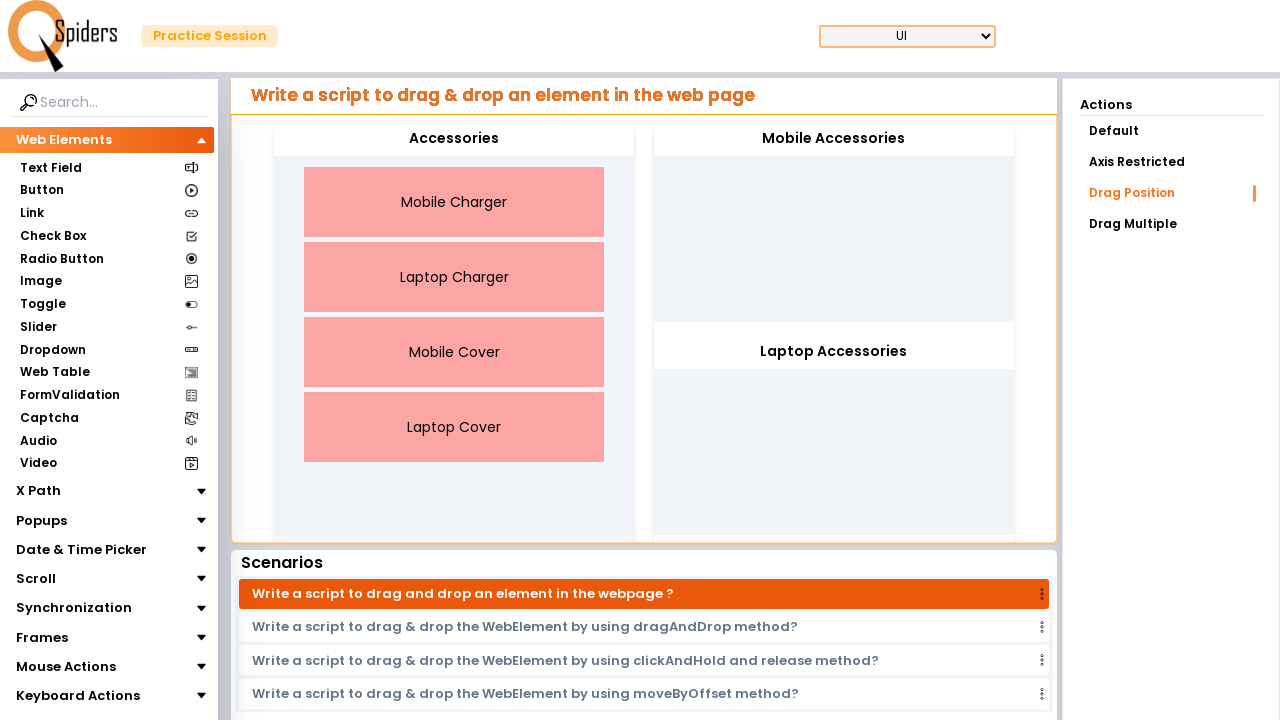

Waited for 'Mobile Accessories' category to be visible
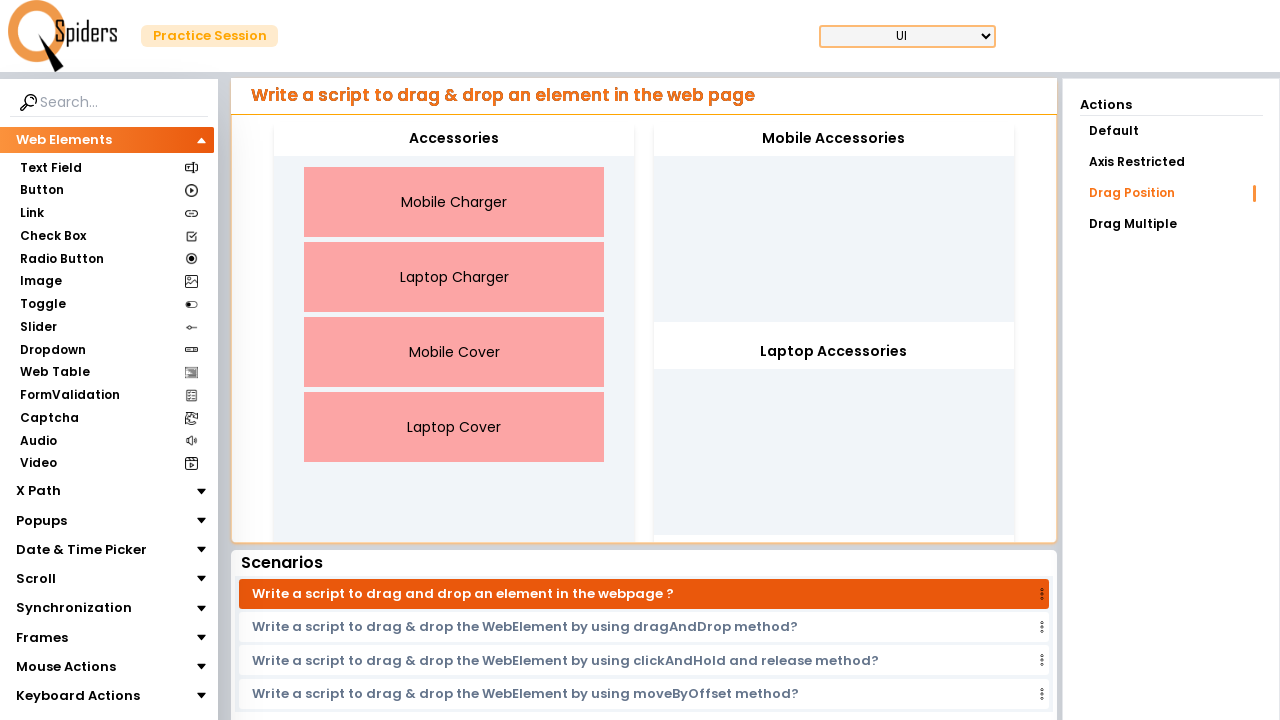

Located the 'Mobile Charger' element for dragging
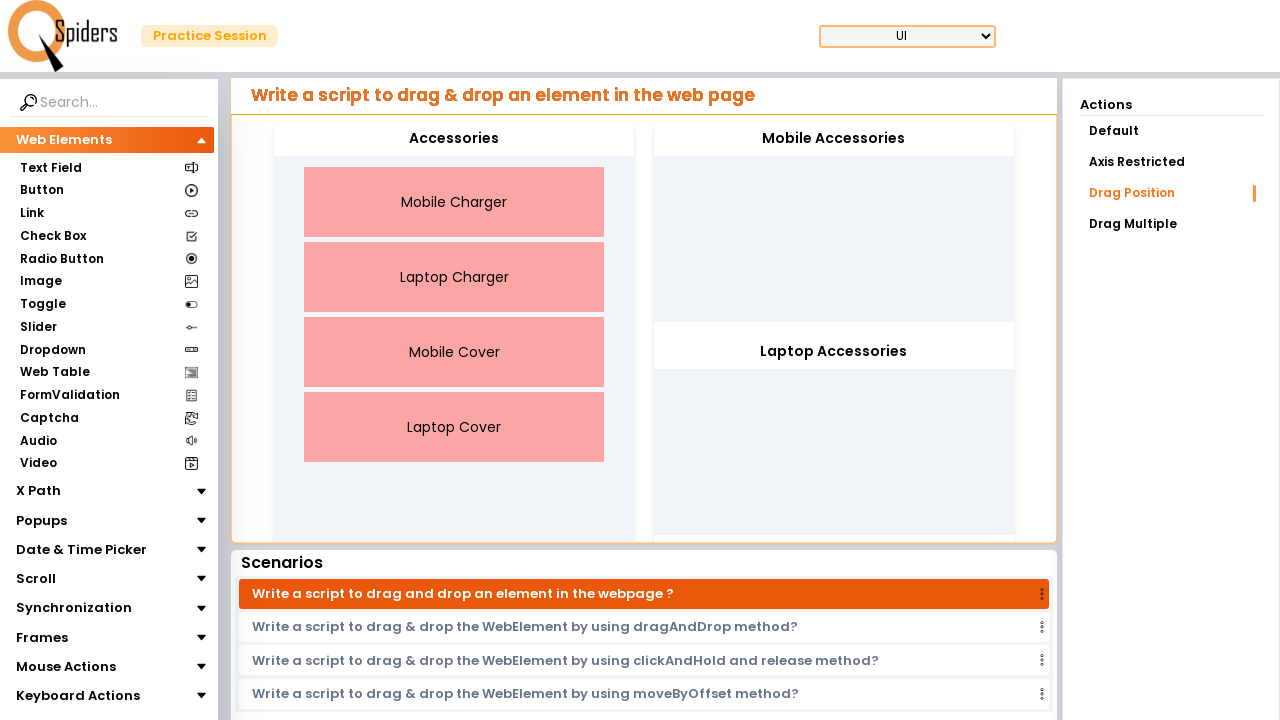

Located the 'Mobile Accessories' drop target
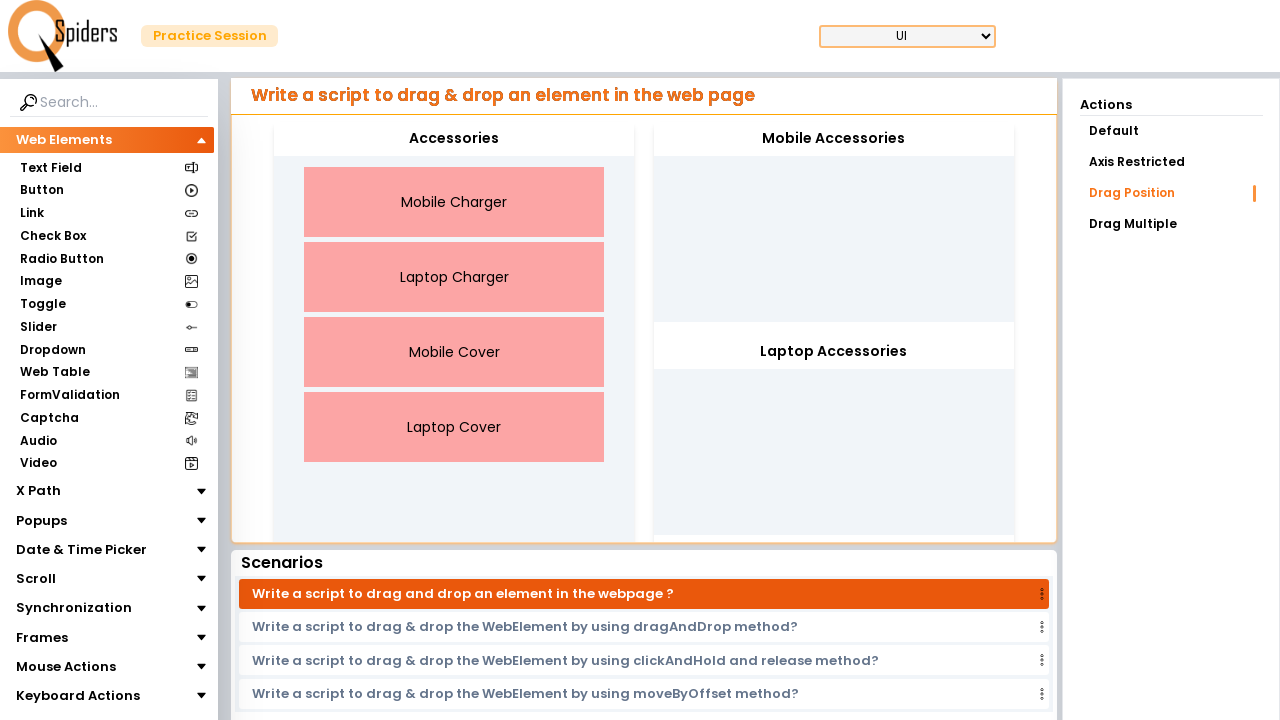

Dragged 'Mobile Charger' and dropped it onto 'Mobile Accessories' category at (834, 139)
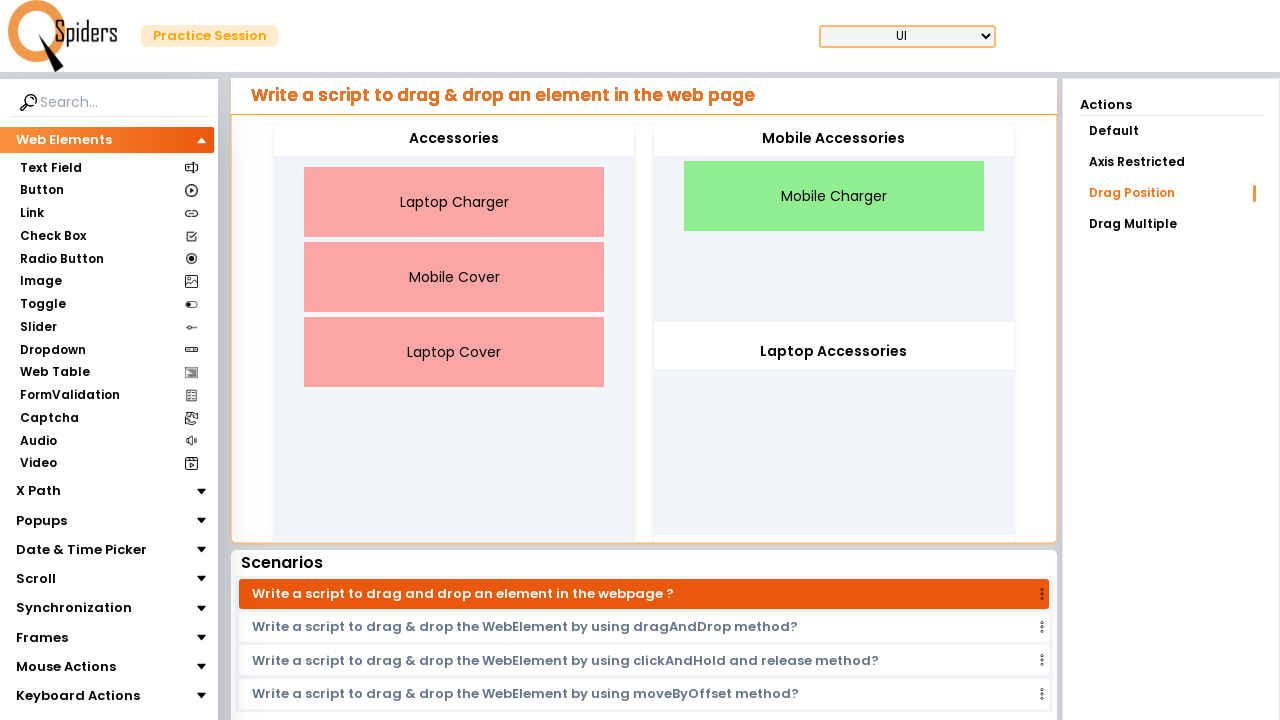

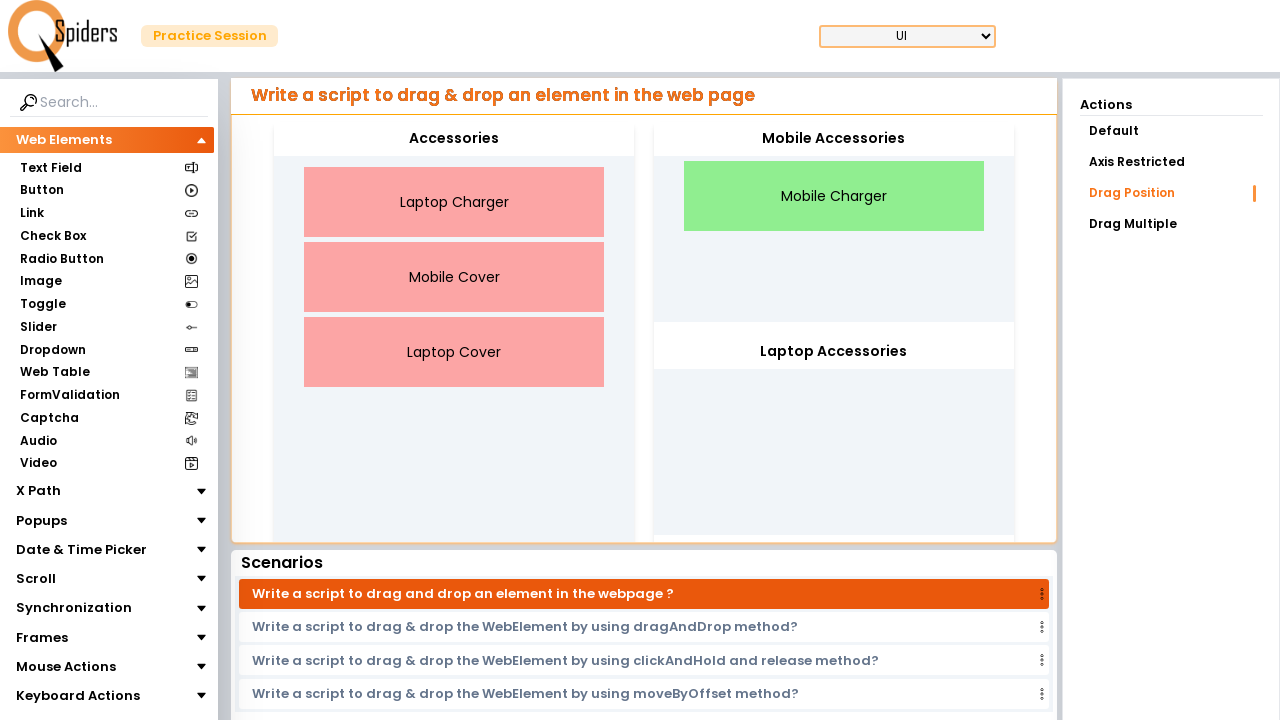